Tests marking all items as completed using the toggle all checkbox

Starting URL: https://demo.playwright.dev/todomvc

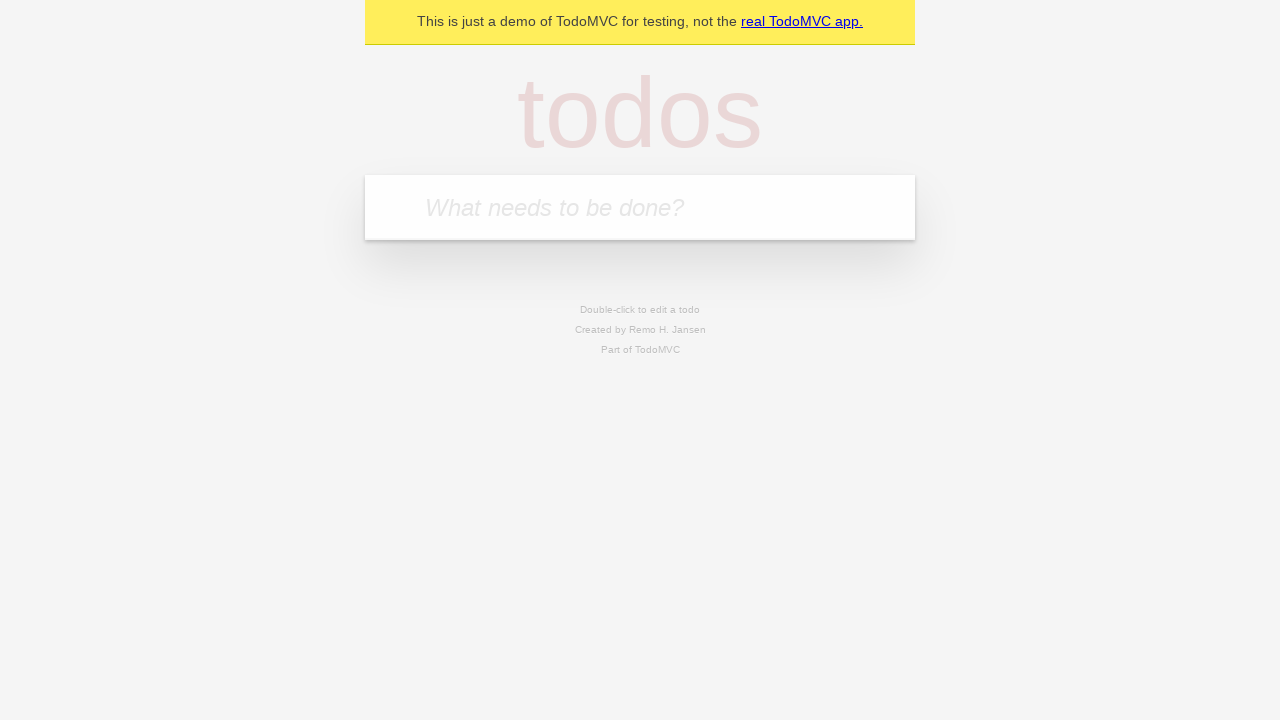

Filled todo input with 'buy some cheese' on internal:attr=[placeholder="What needs to be done?"i]
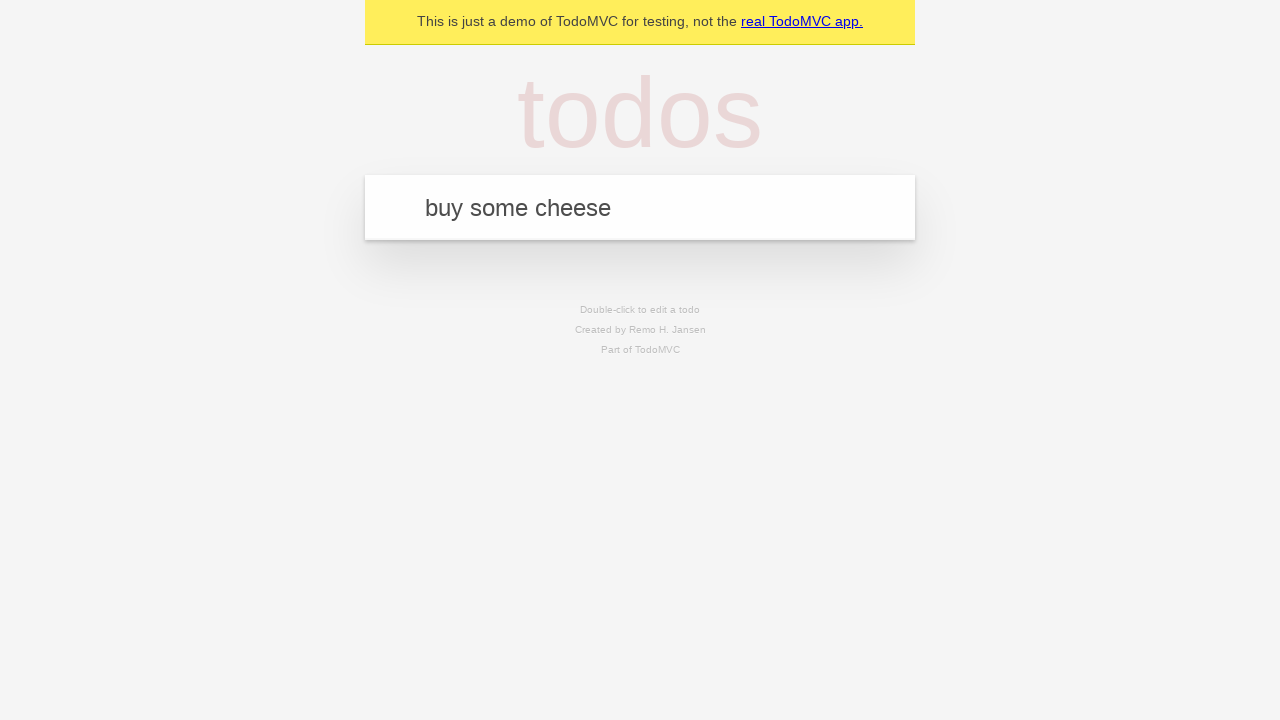

Pressed Enter to add first todo item on internal:attr=[placeholder="What needs to be done?"i]
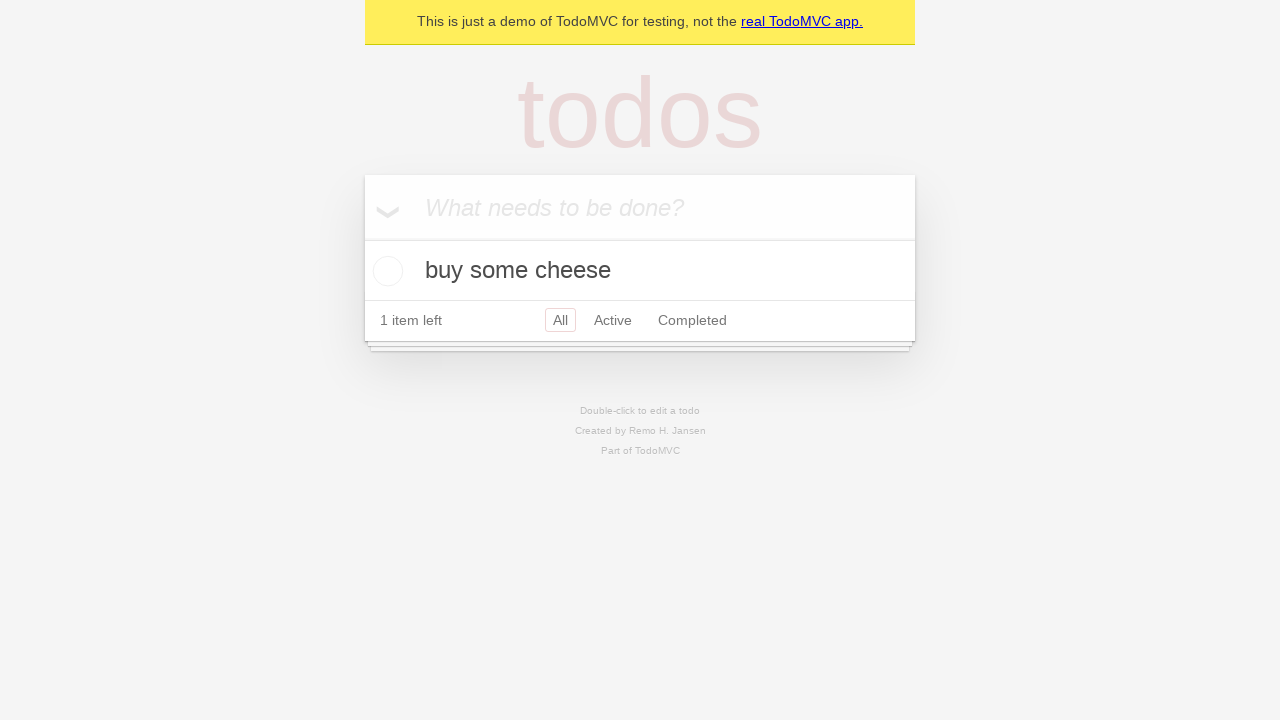

Filled todo input with 'feed the cat' on internal:attr=[placeholder="What needs to be done?"i]
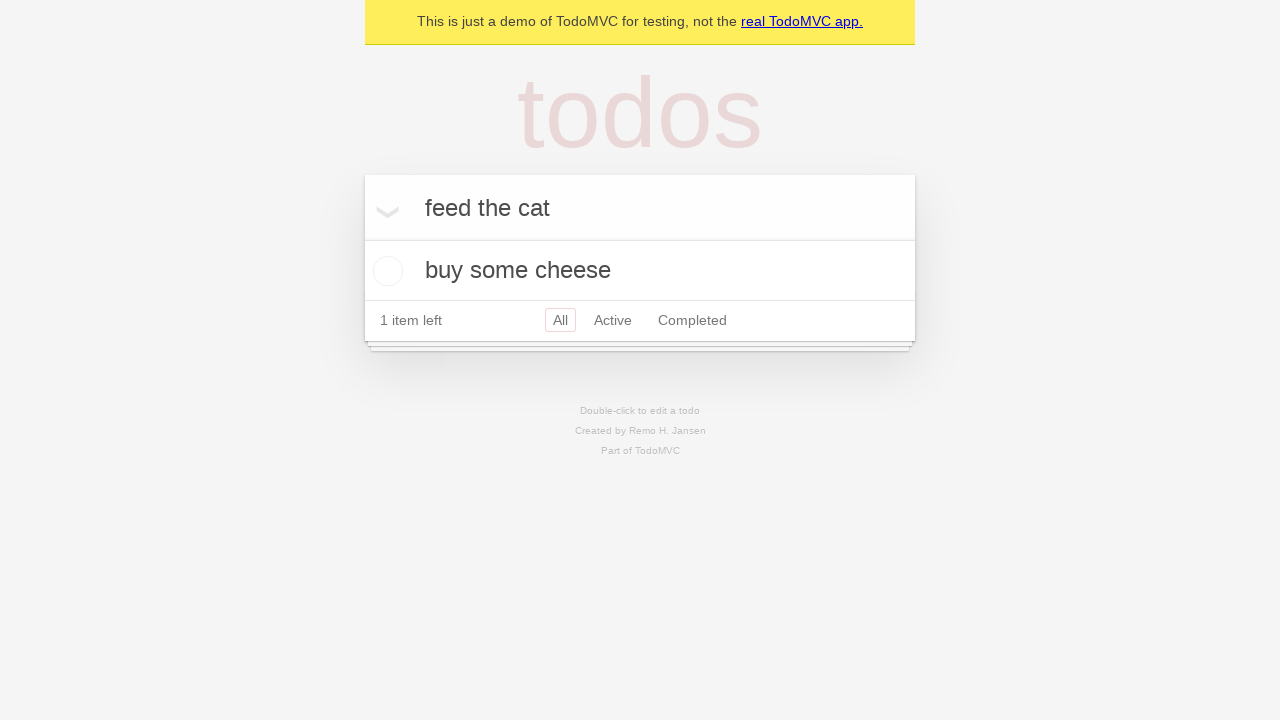

Pressed Enter to add second todo item on internal:attr=[placeholder="What needs to be done?"i]
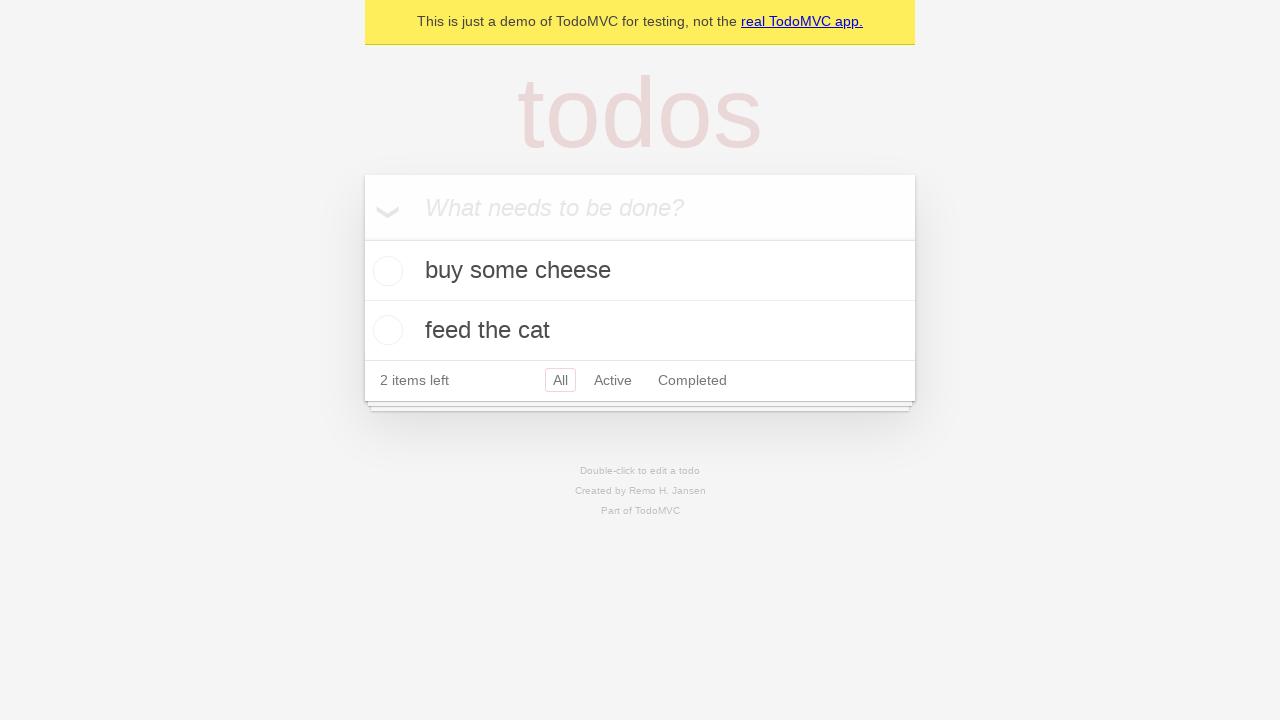

Filled todo input with 'book a doctors appointment' on internal:attr=[placeholder="What needs to be done?"i]
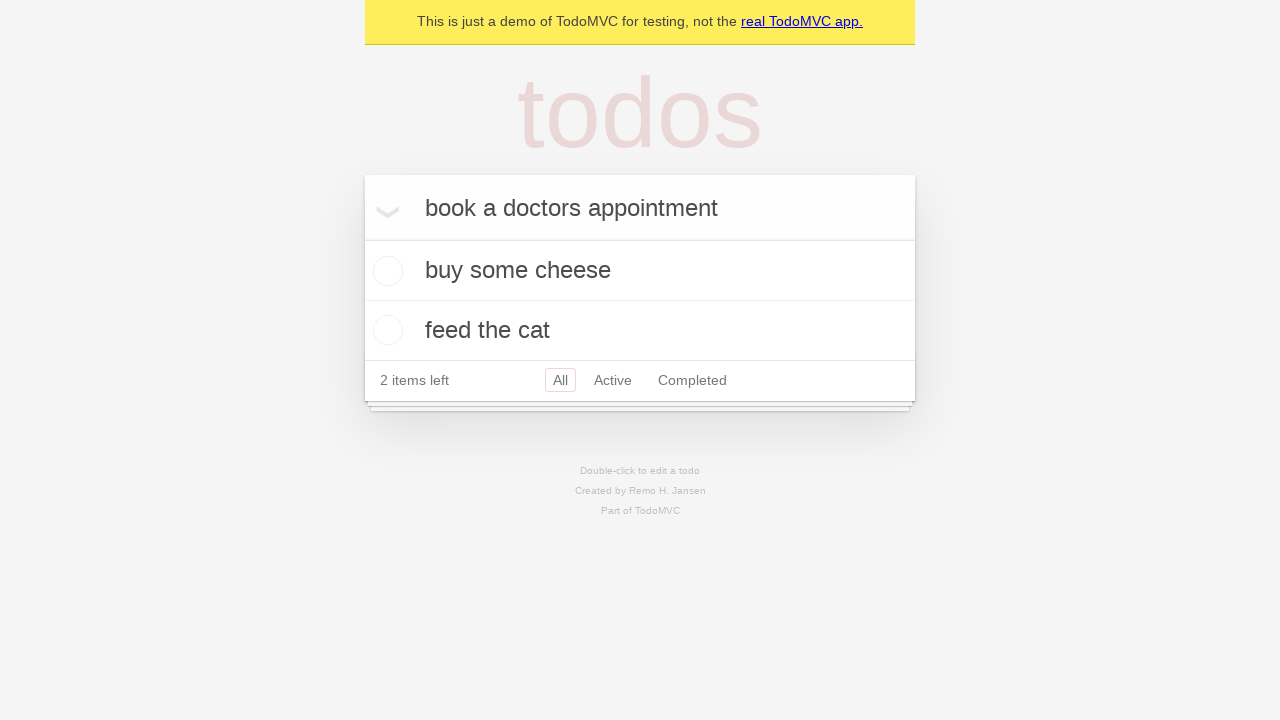

Pressed Enter to add third todo item on internal:attr=[placeholder="What needs to be done?"i]
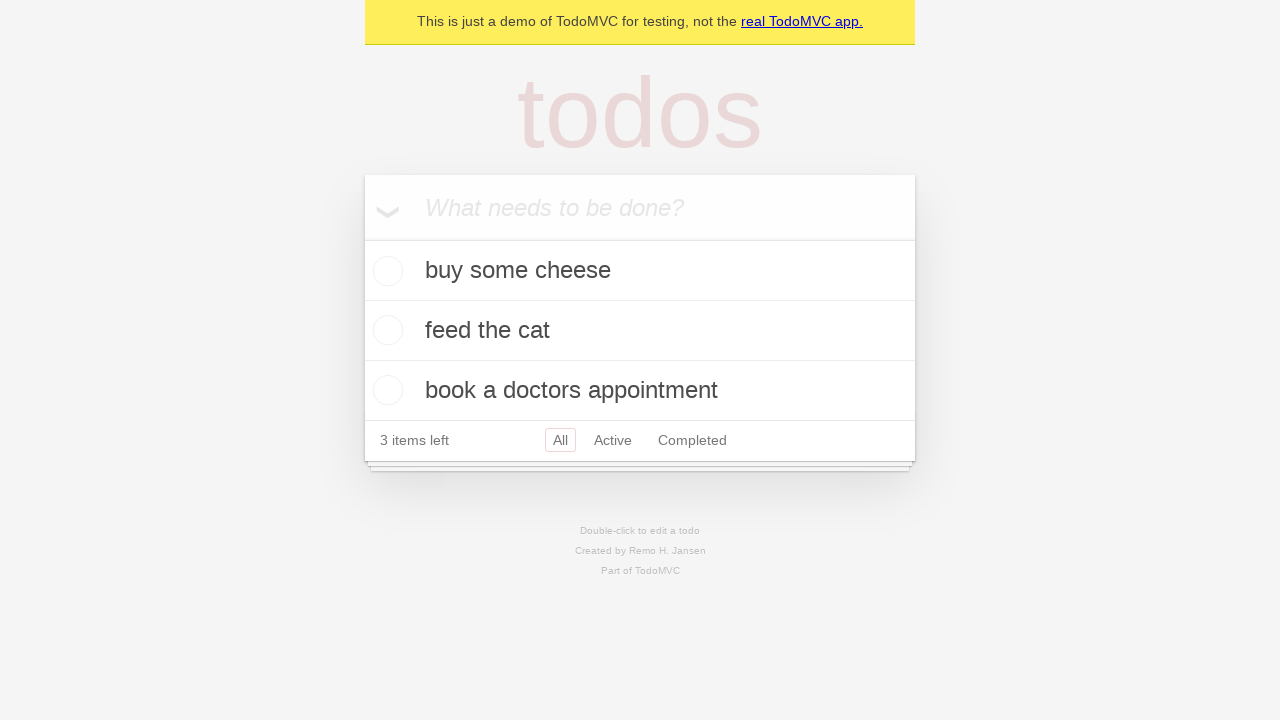

Clicked 'Mark all as complete' checkbox to mark all items as completed at (362, 238) on internal:label="Mark all as complete"i
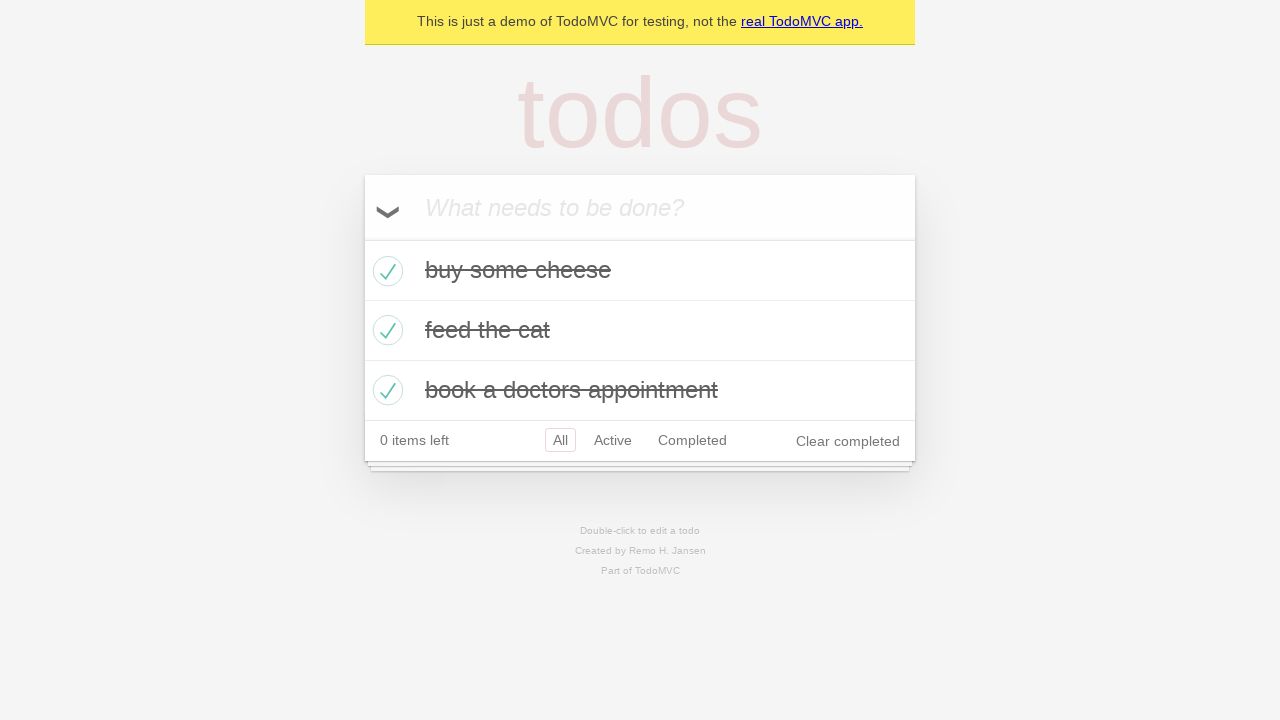

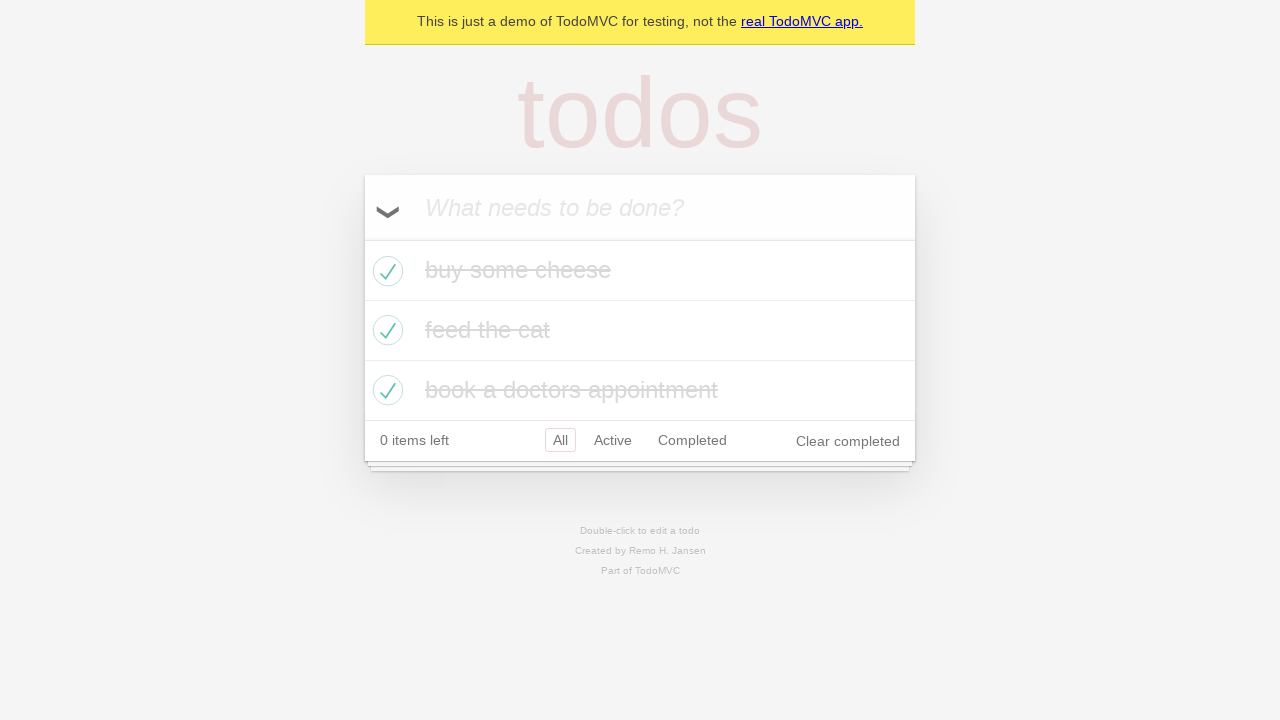